Navigates to a BuyMe search results page and scrolls down to view content

Starting URL: https://buyme.co.il/search?budget=6&category=16&region=11

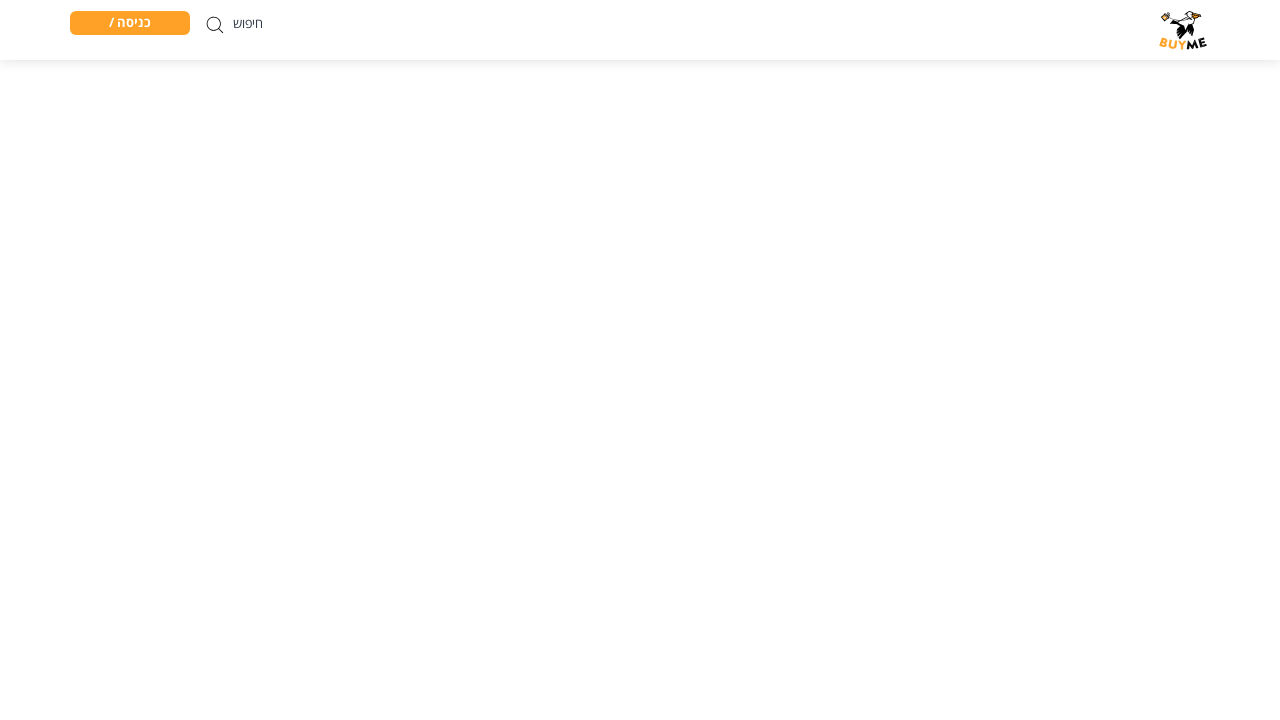

Scrolled down the page to view more content
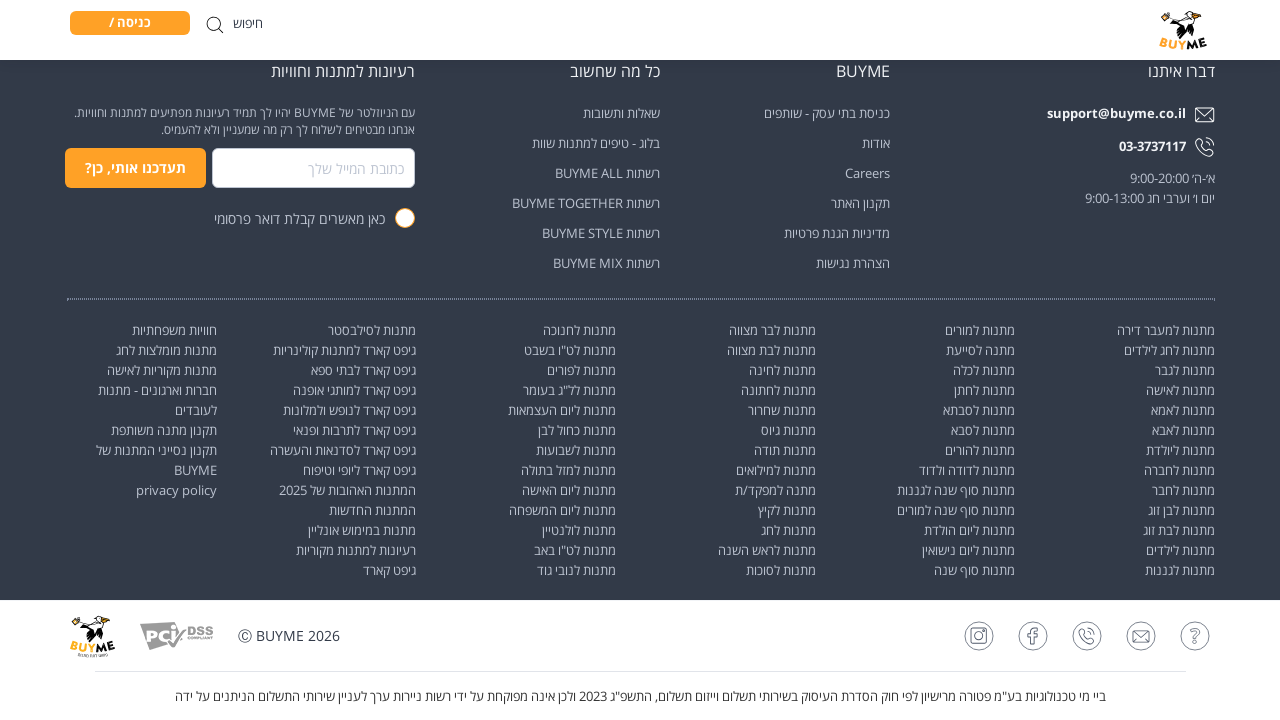

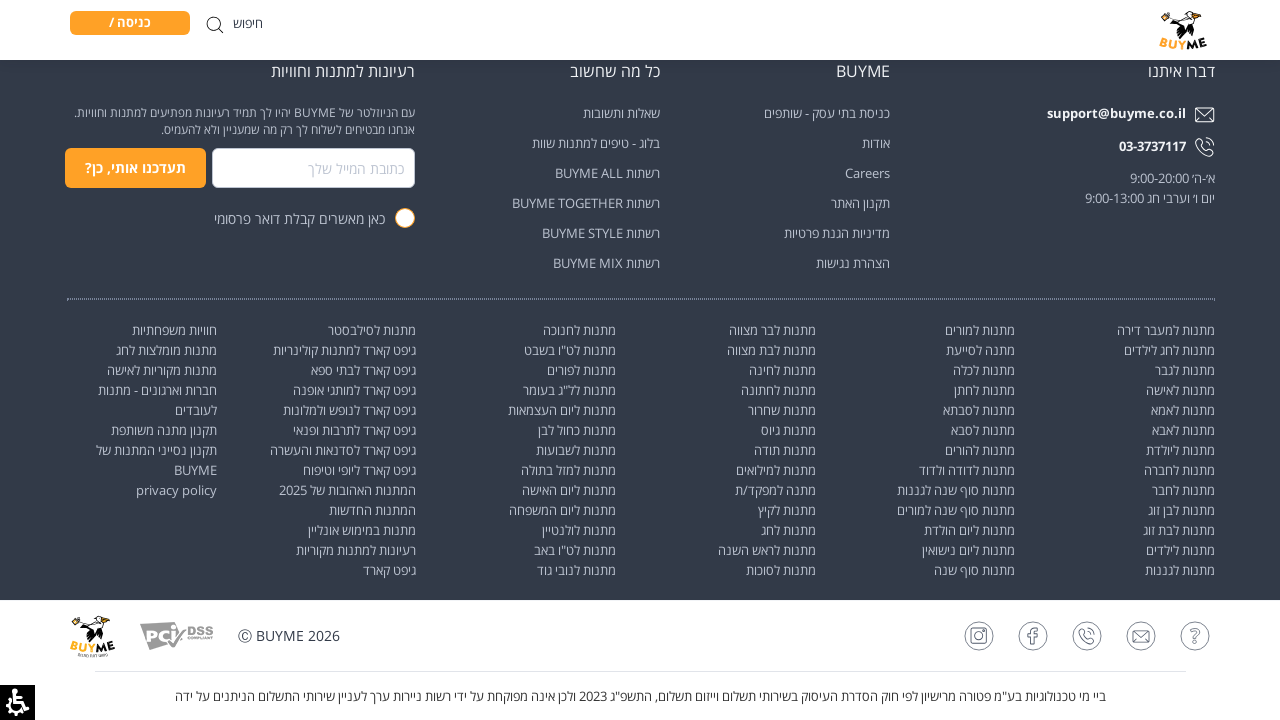